Navigates to a blog page, scrolls to a popup link element, clicks it to open a popup window, then closes the parent window

Starting URL: http://omayo.blogspot.com/

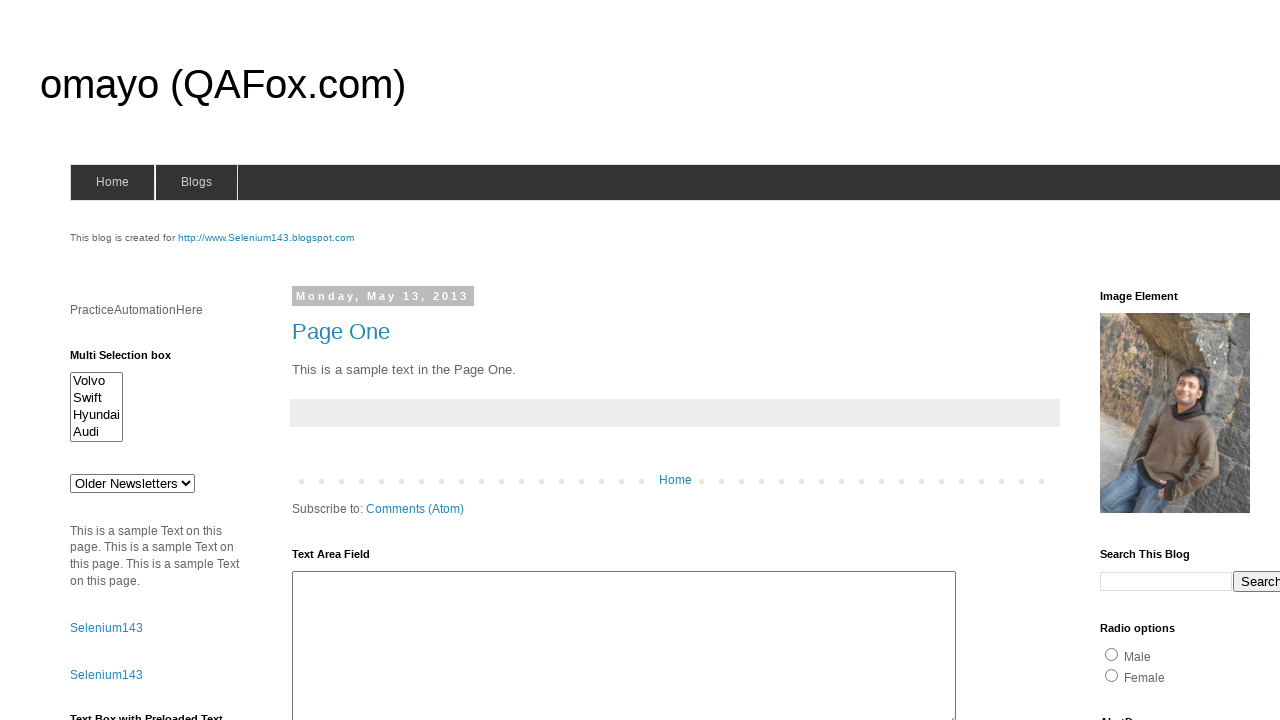

Located popup link element with text 'open a popup window'
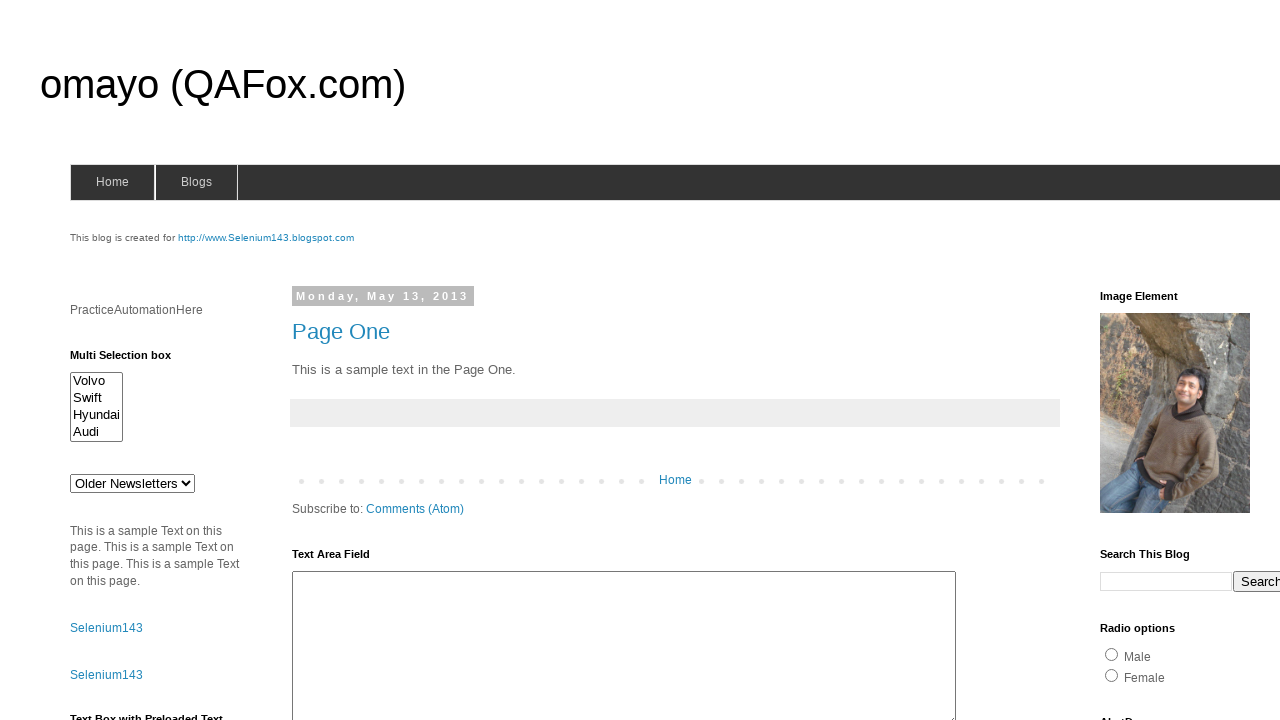

Scrolled popup link into view
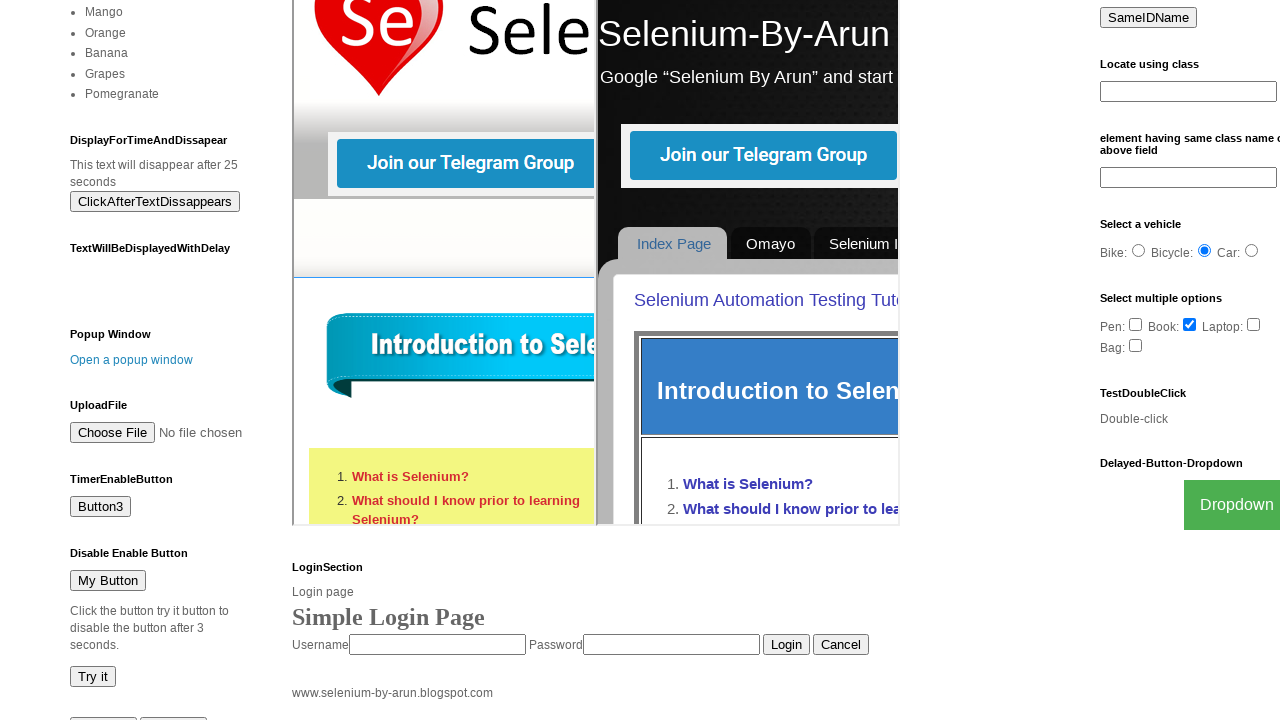

Clicked popup link to open popup window at (132, 360) on a:has-text('open a popup window')
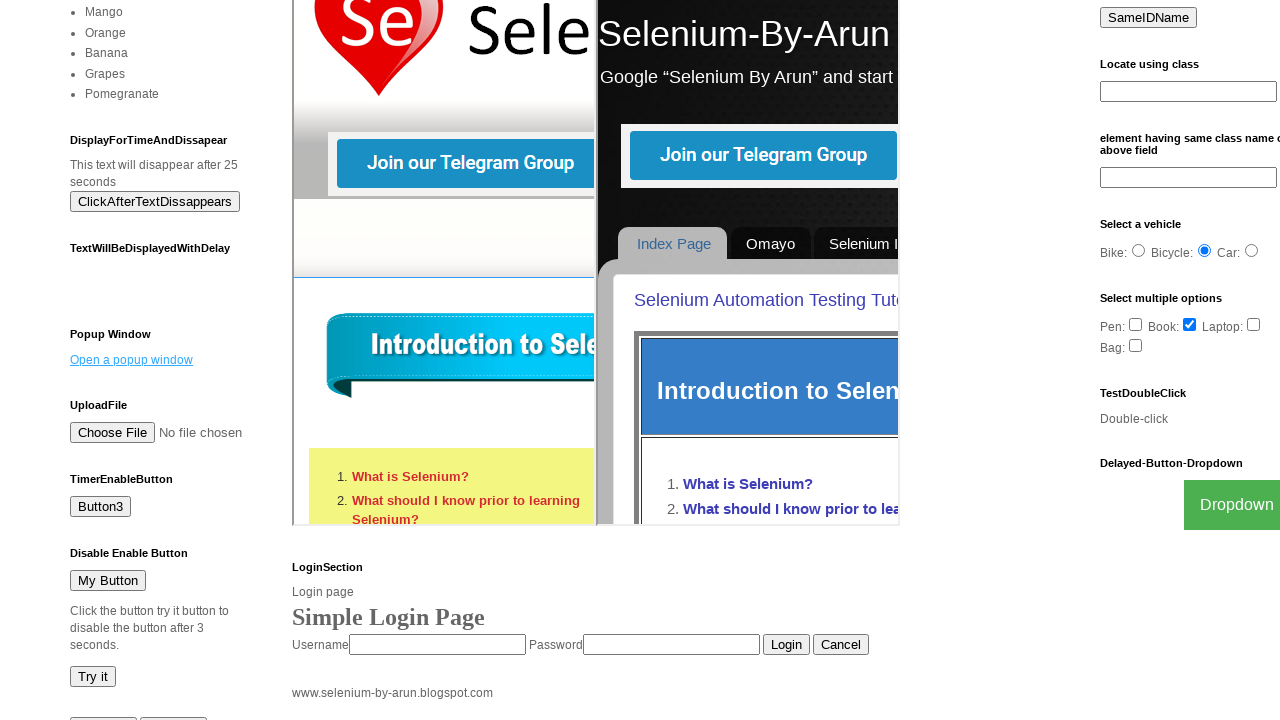

Waited 1000ms for popup window to open
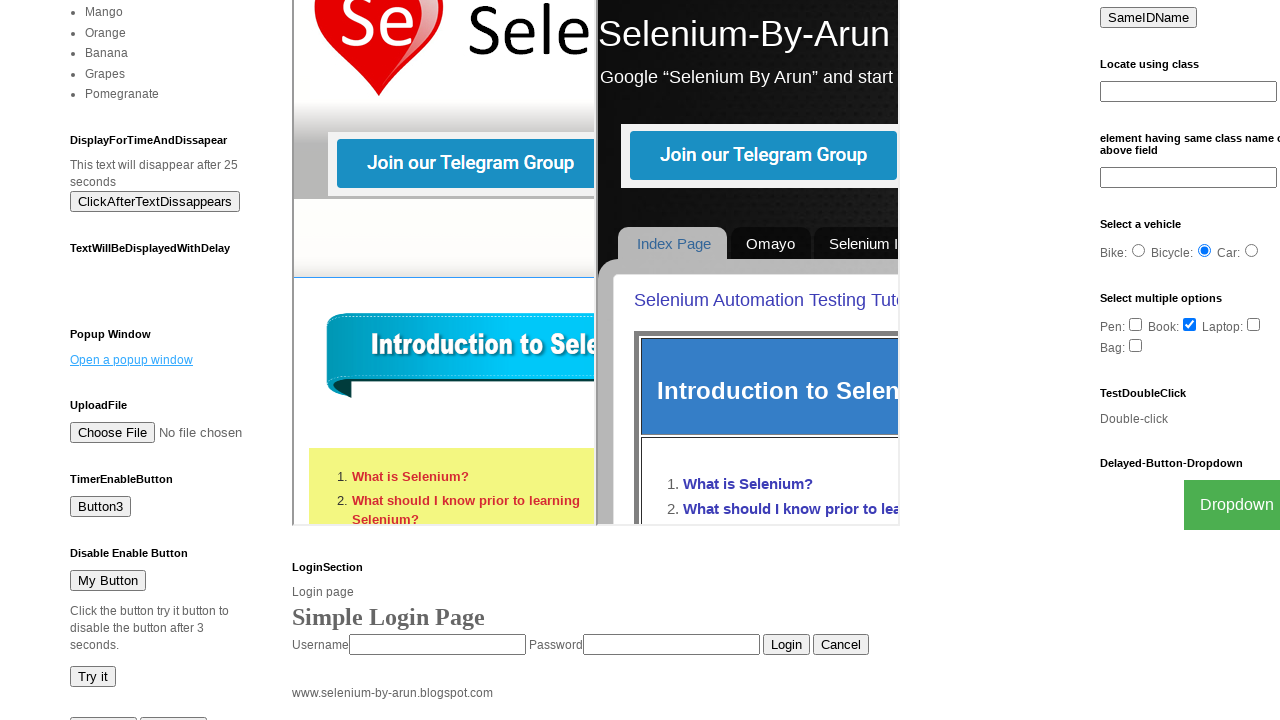

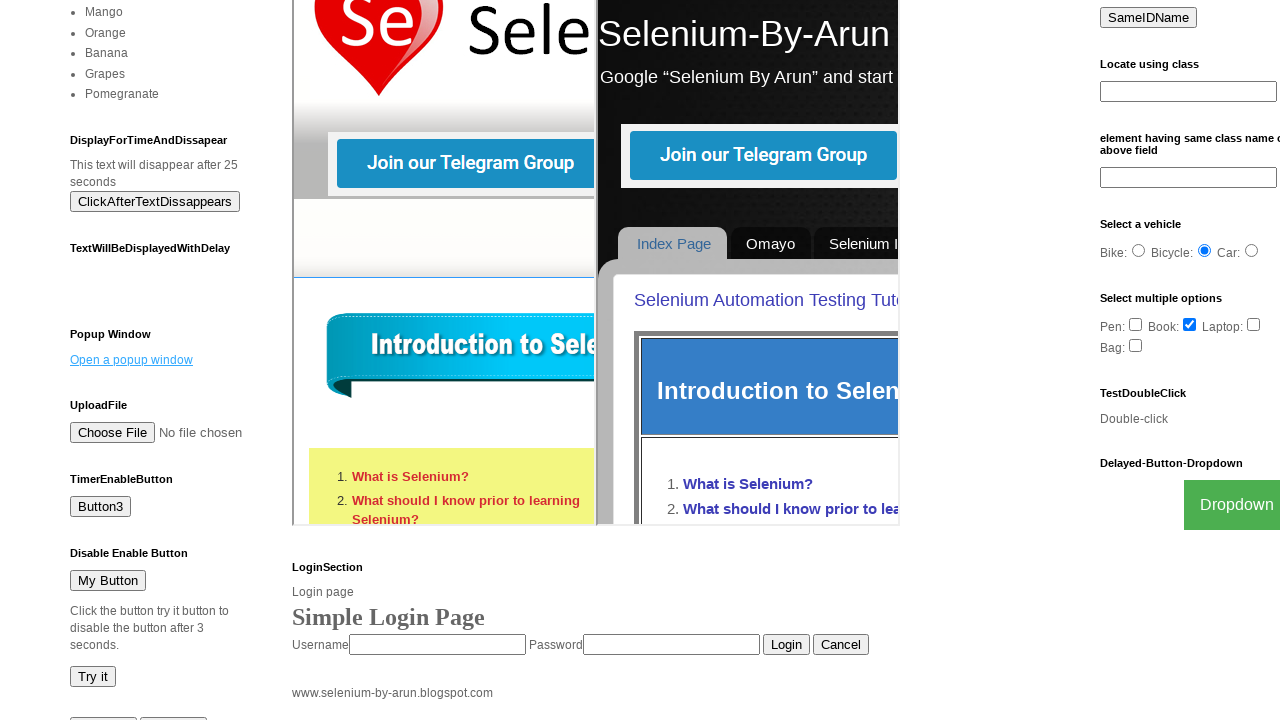